Tests opening a popup window by navigating to a test blog page and clicking on a link that triggers a popup window

Starting URL: http://omayo.blogspot.com/

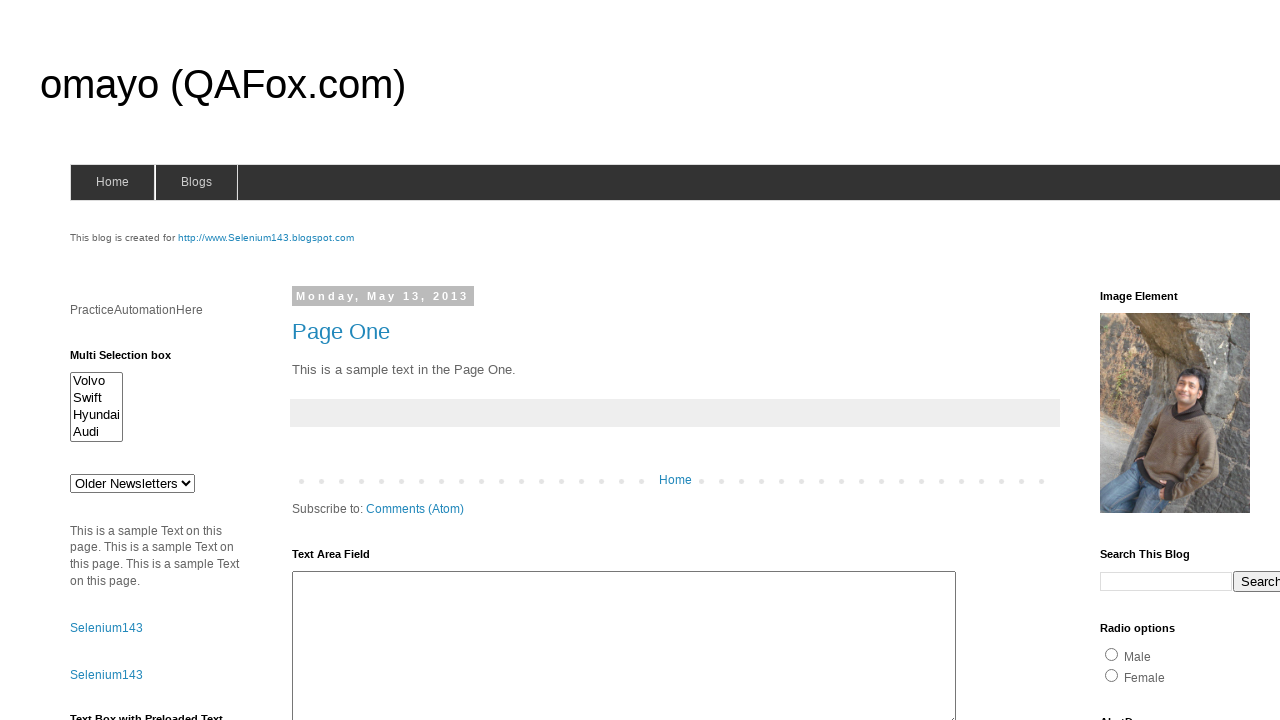

Clicked link to open a popup window at (132, 360) on text=Open a popup window
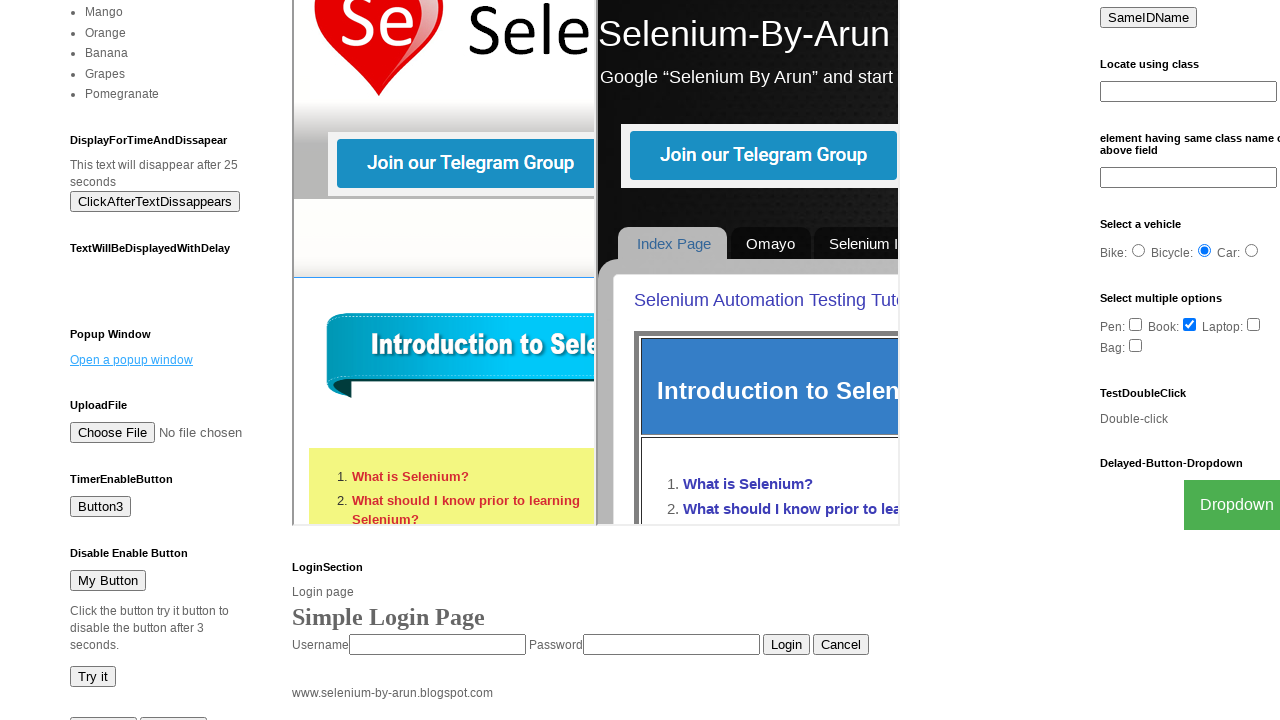

Waited 2 seconds for popup window to open
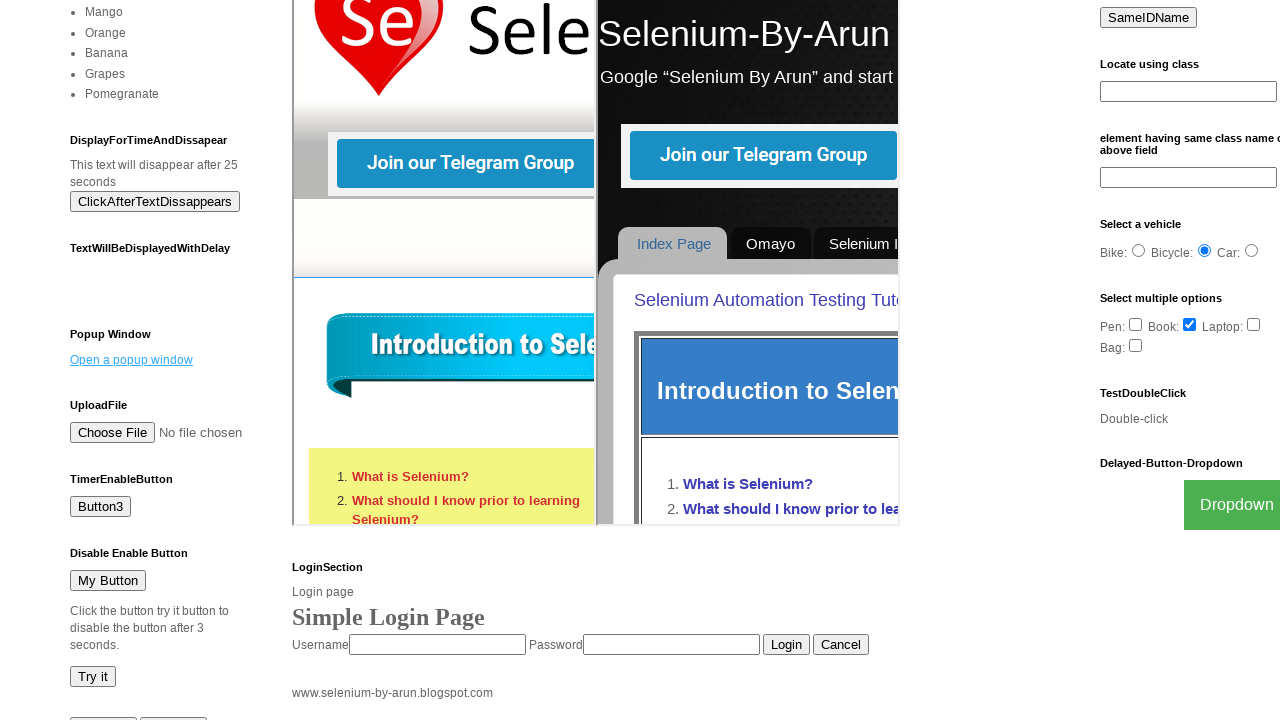

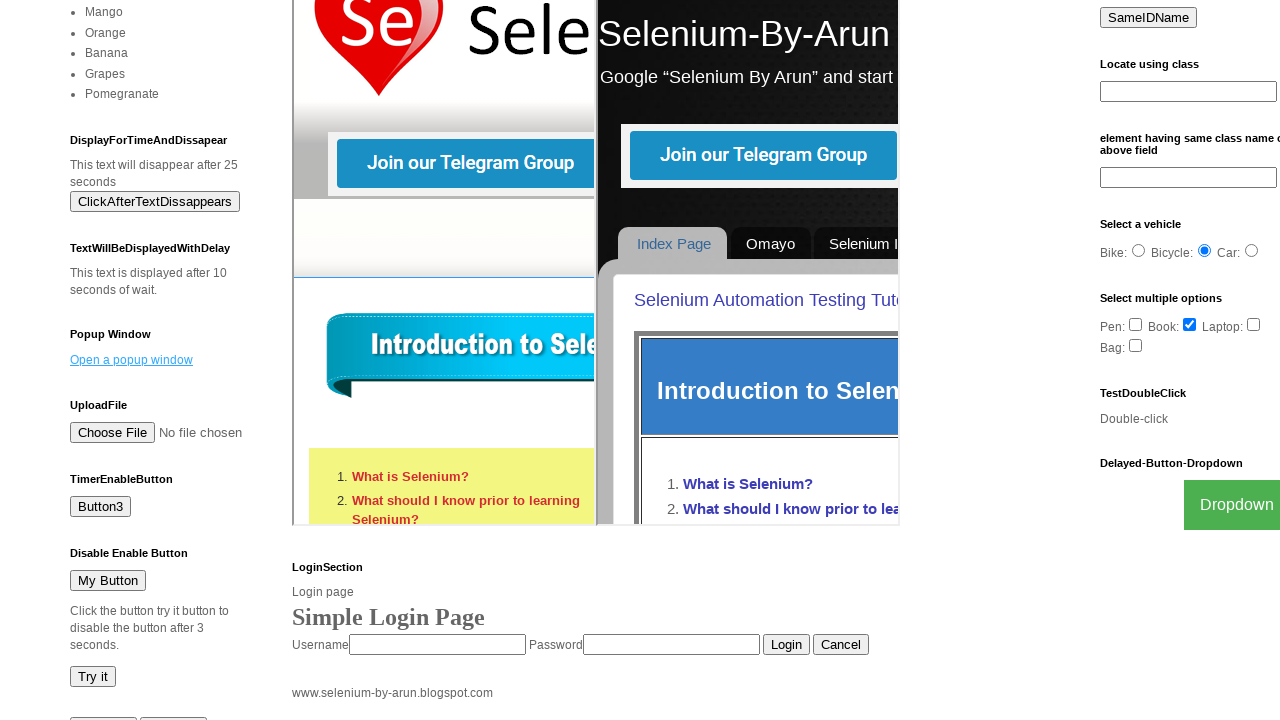